Navigates to the Selenium official website and scrolls down the page by 1000 pixels using JavaScript execution

Starting URL: https://www.selenium.dev

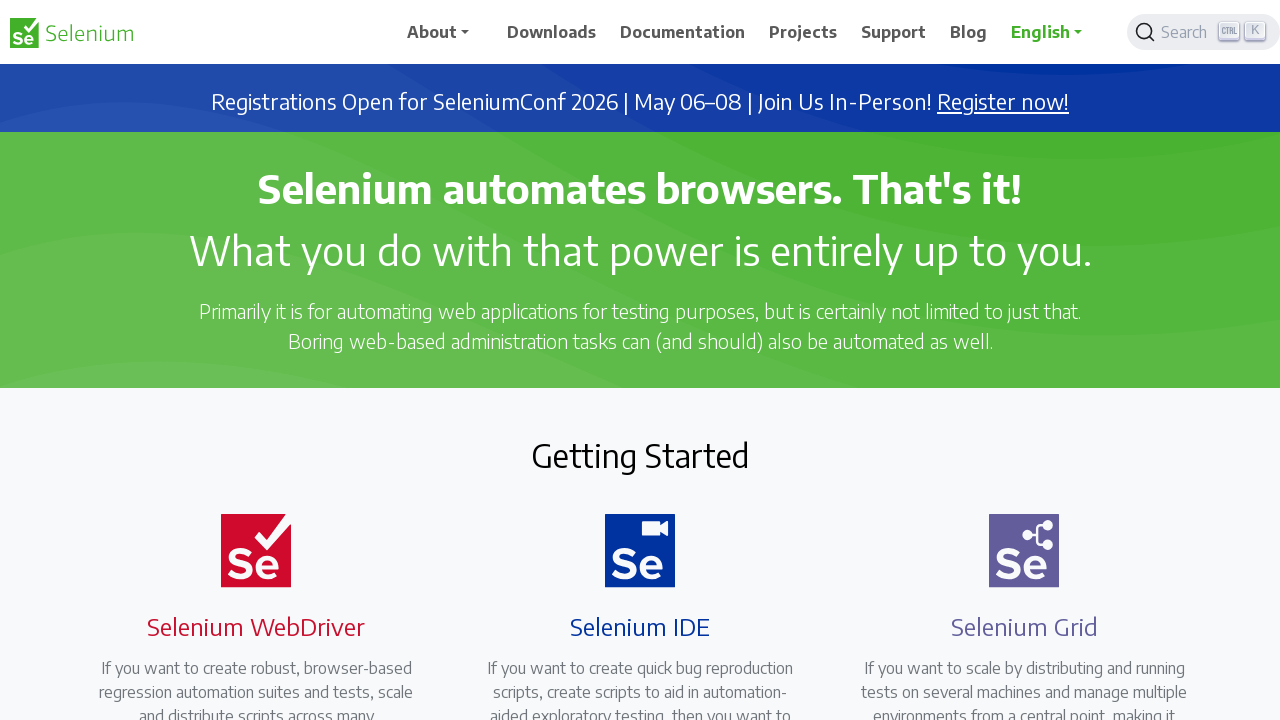

Waited for page to load - domcontentloaded state reached
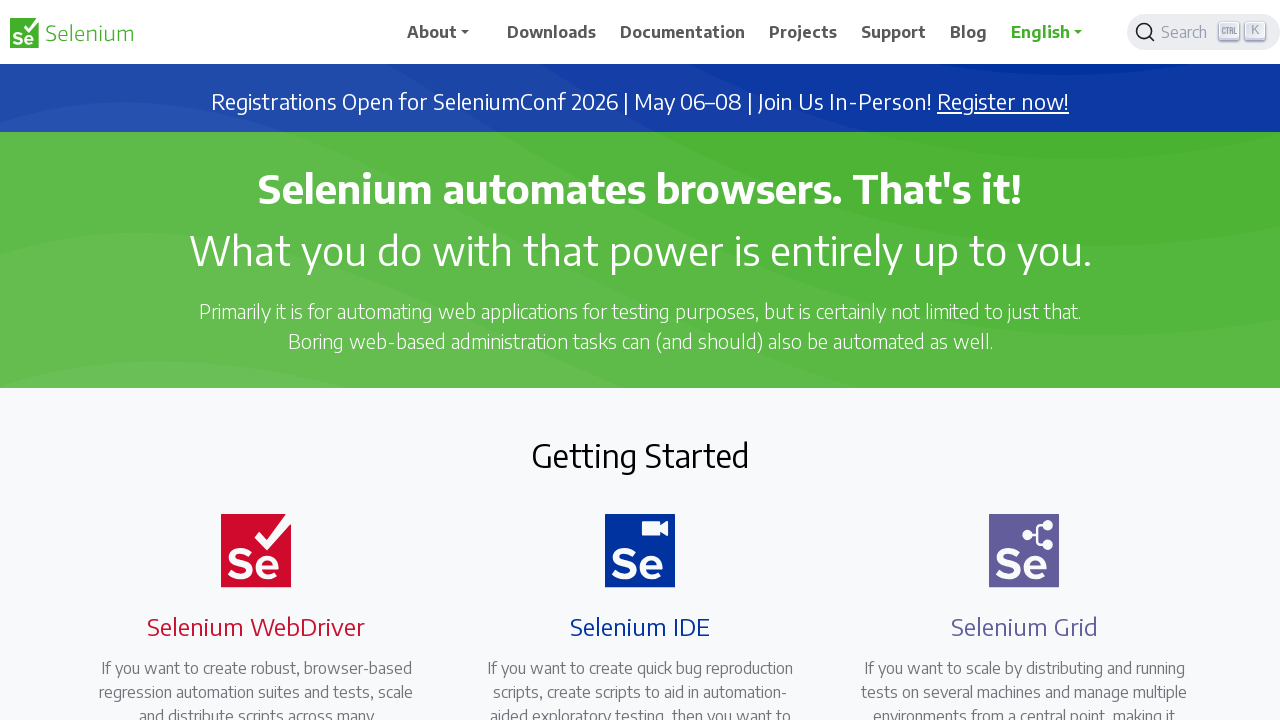

Scrolled down the page by 1000 pixels using JavaScript
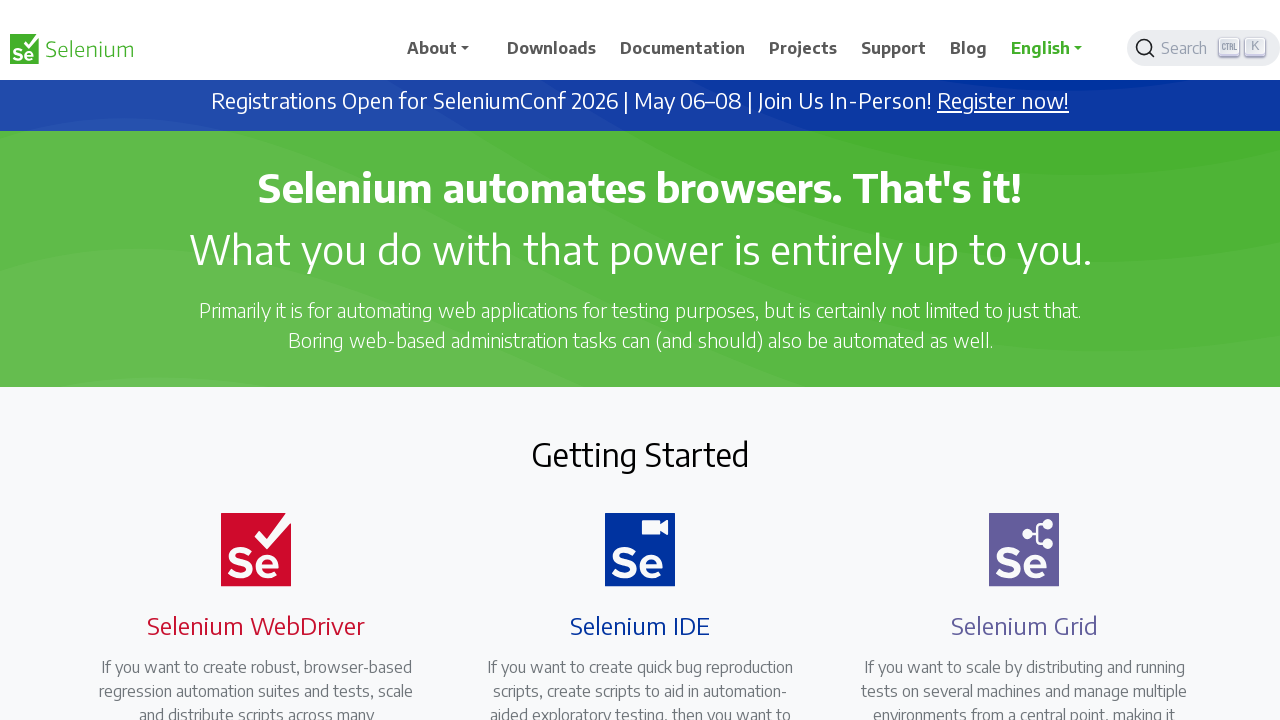

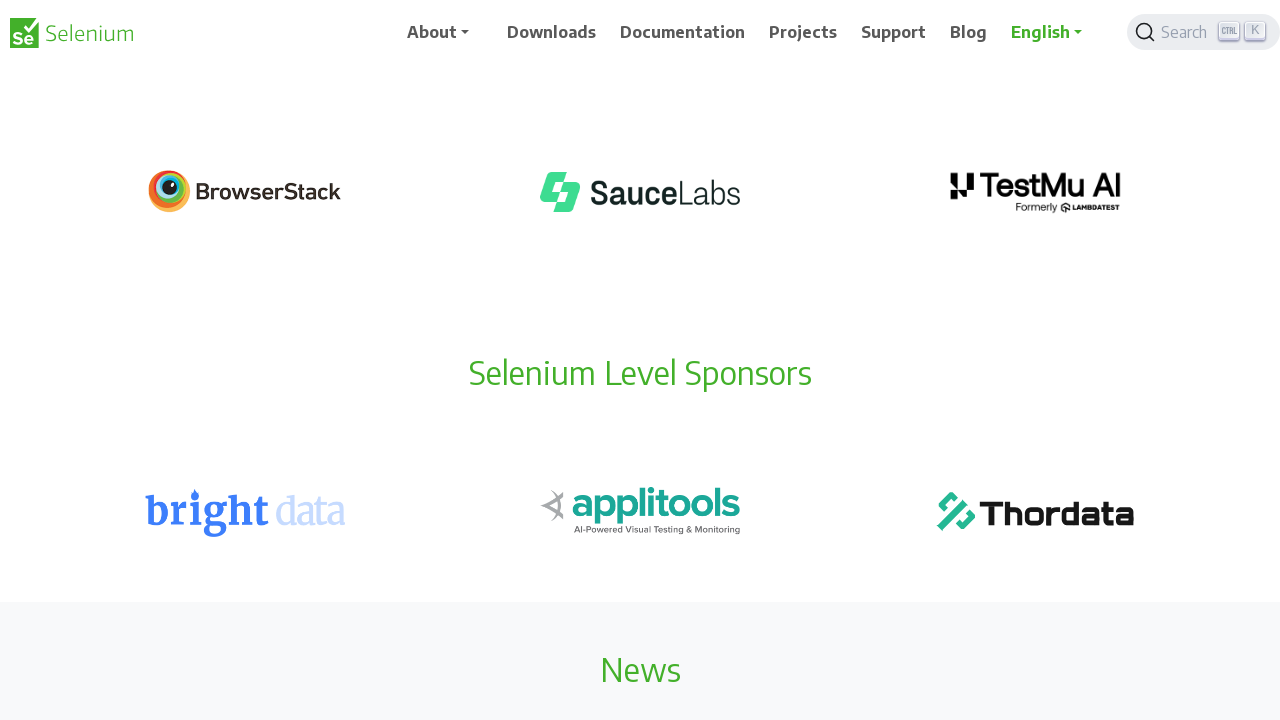